Navigates to dropdown page and selects an option by its visible text label

Starting URL: https://the-internet.herokuapp.com/

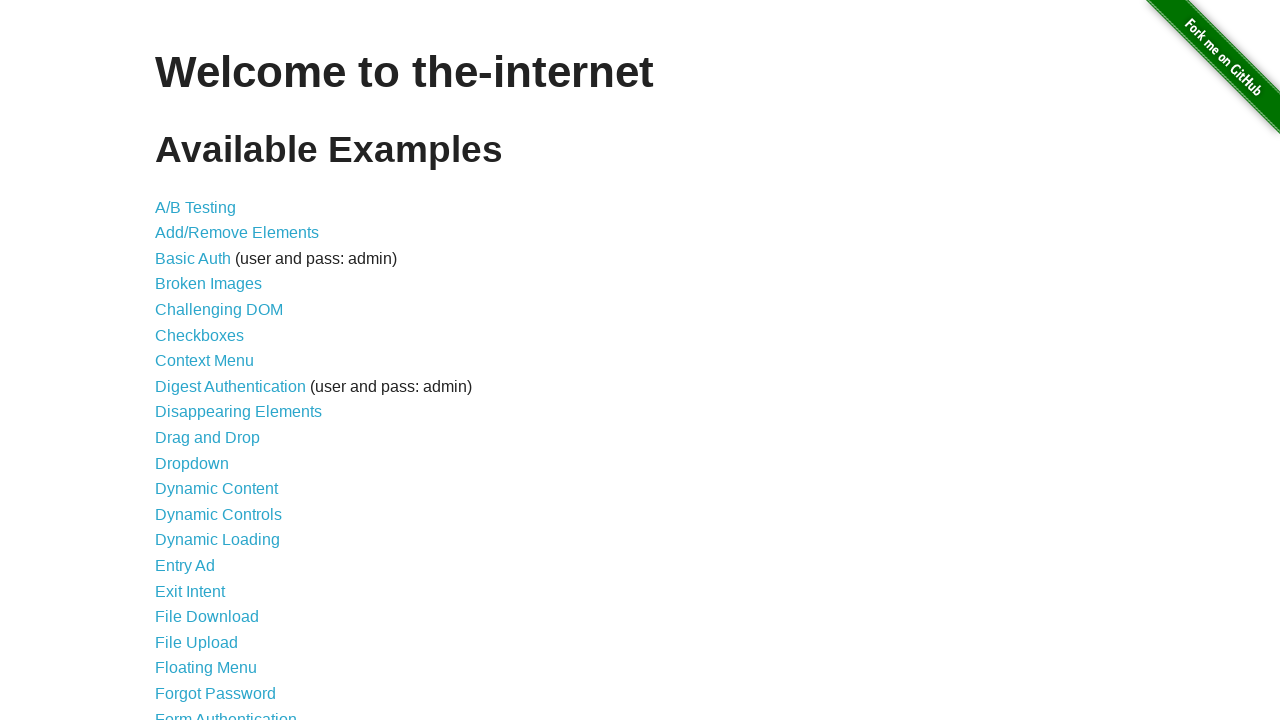

Clicked on the Dropdown link at (192, 463) on a[href='/dropdown']
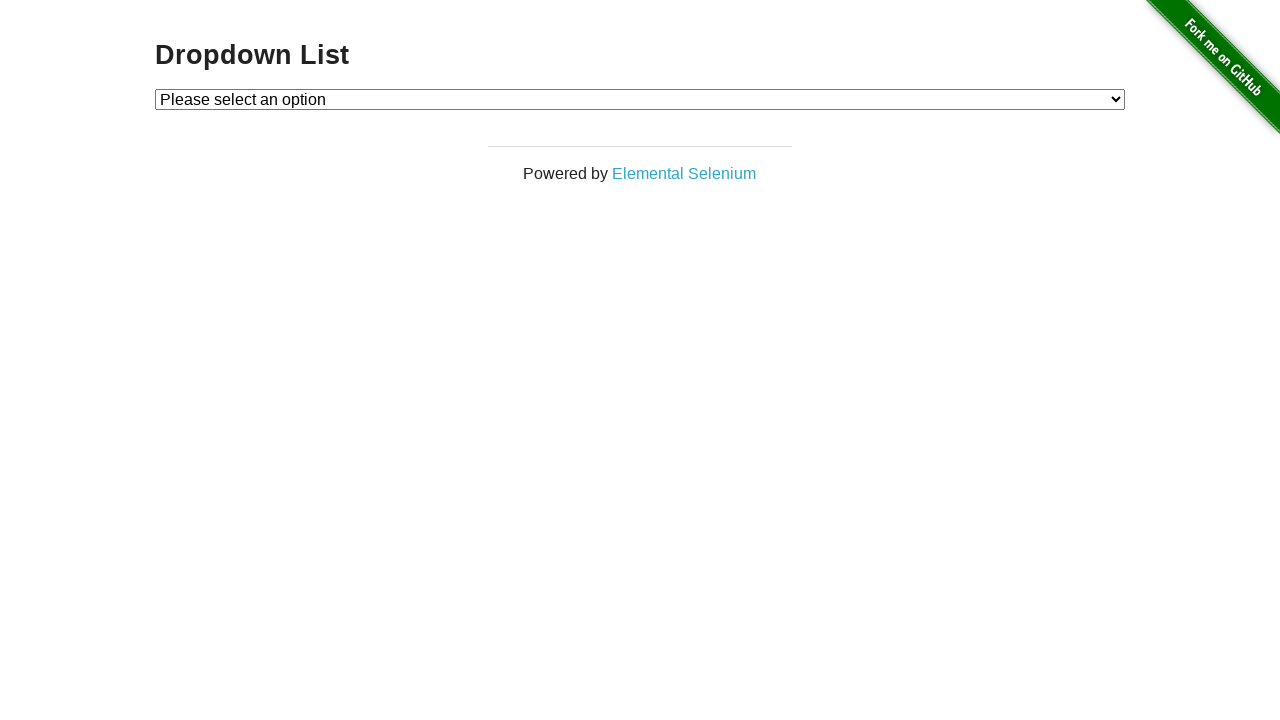

Dropdown element loaded and became visible
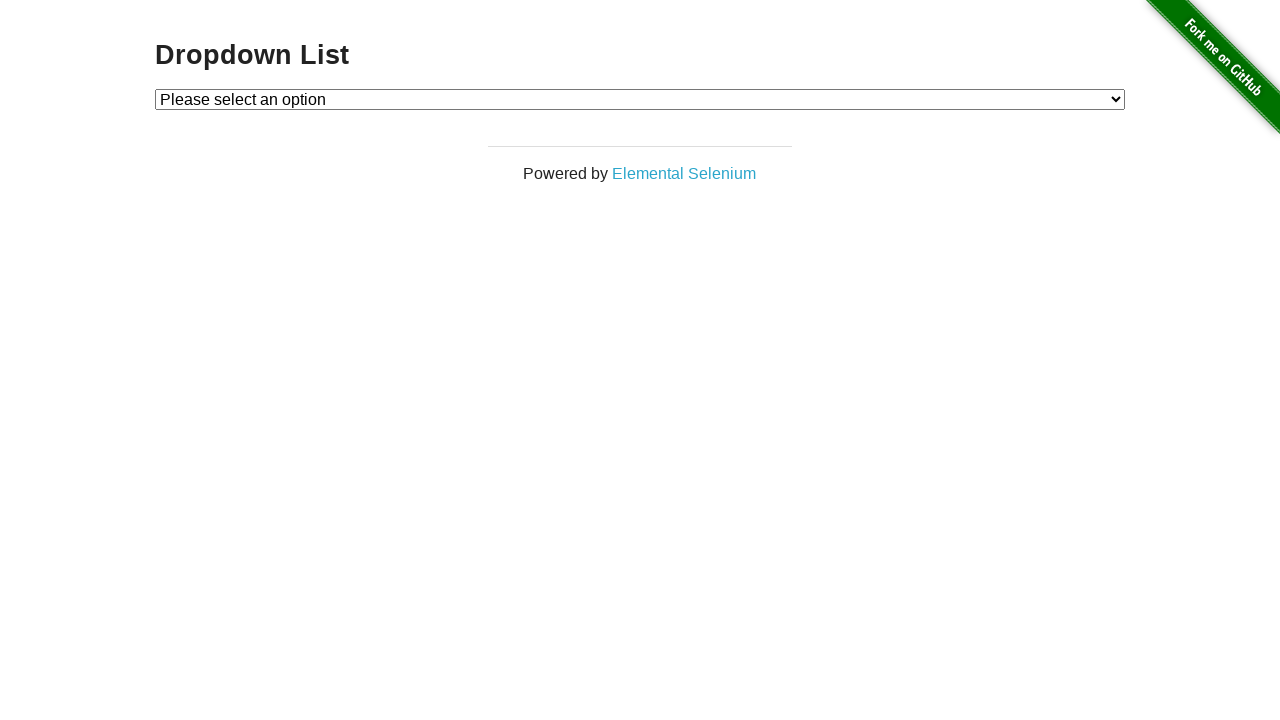

Selected 'Option 2' from the dropdown by visible text on #dropdown
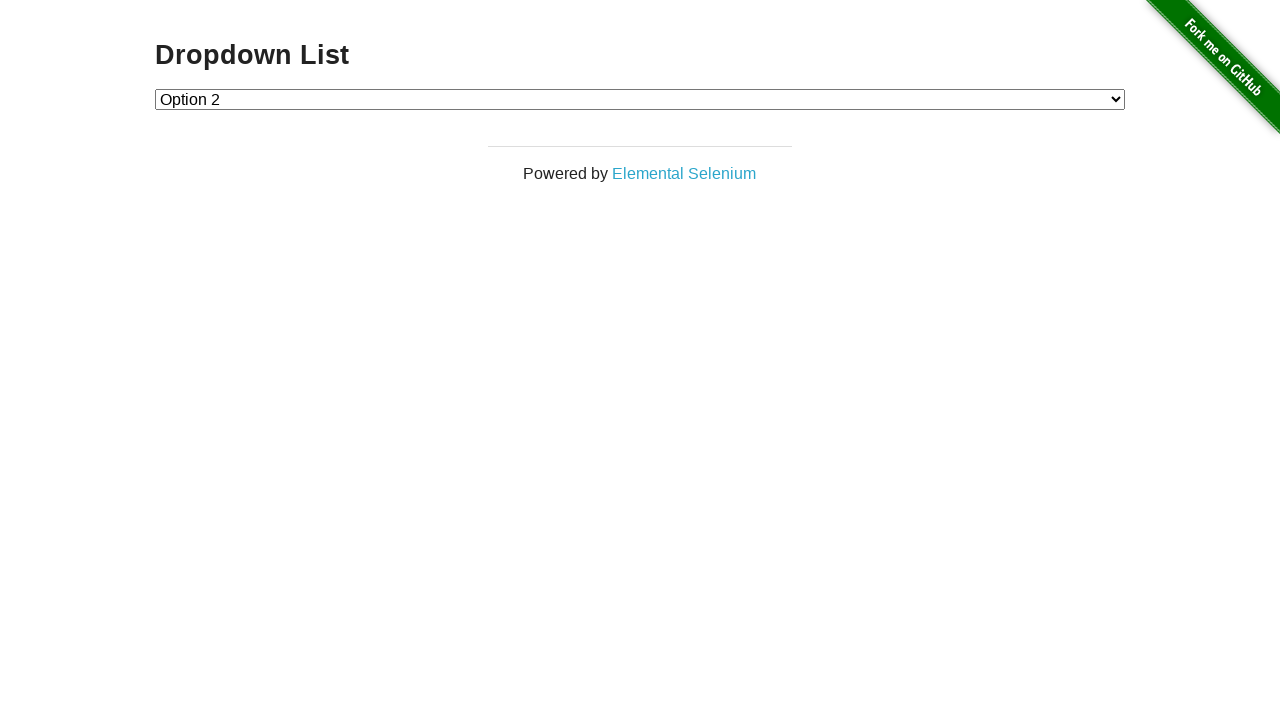

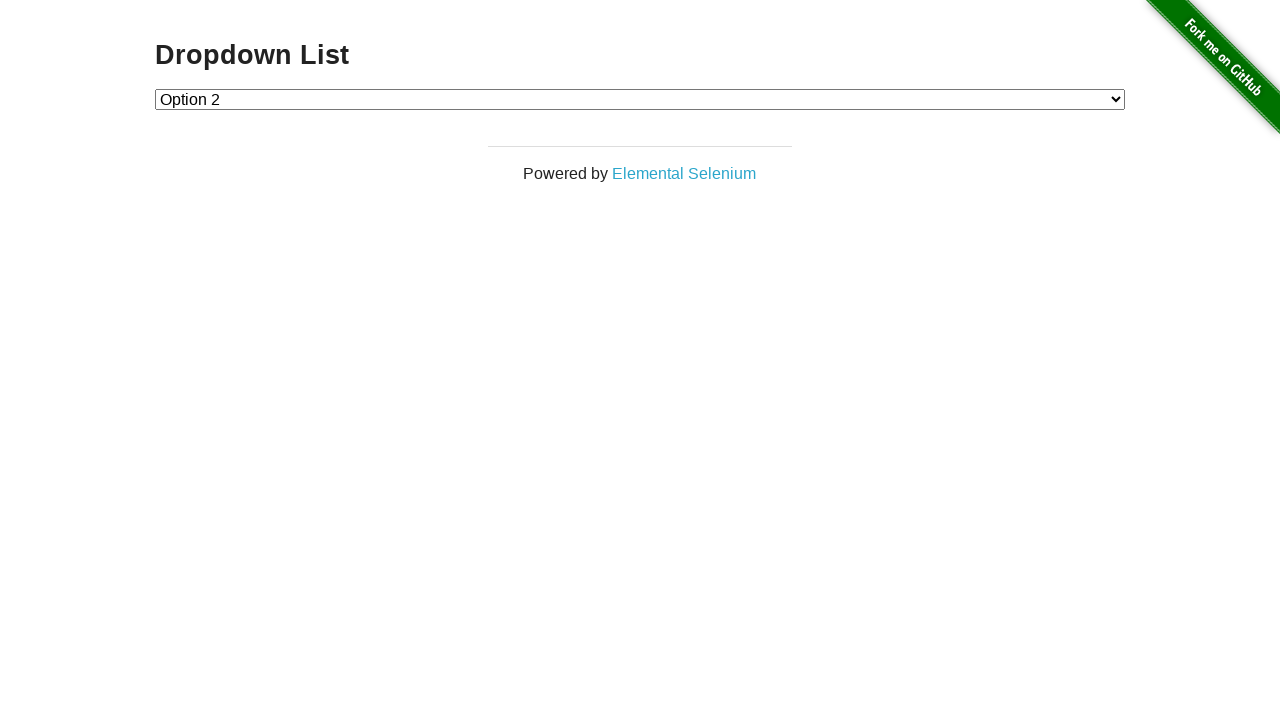